Tests passenger selection dropdown functionality by incrementing adult, child, and infant counts using multiple clicks

Starting URL: https://rahulshettyacademy.com/dropdownsPractise/

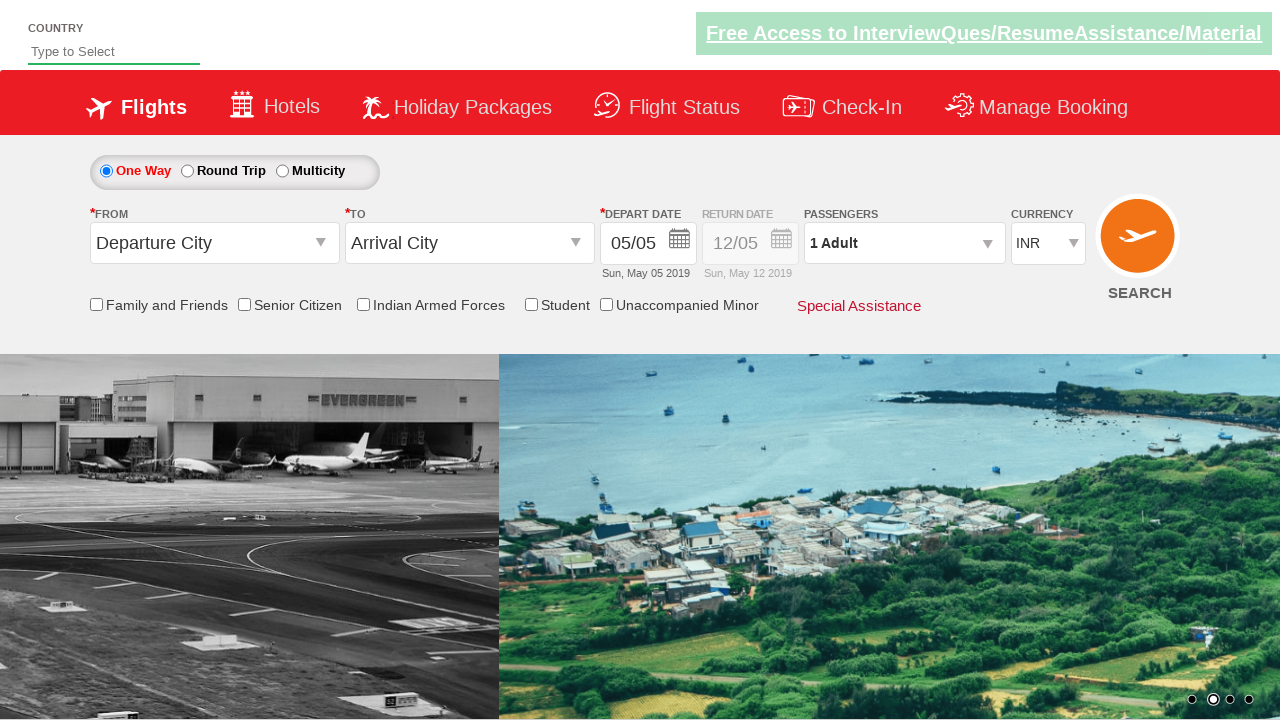

Clicked passenger info dropdown to open it at (904, 243) on #divpaxinfo
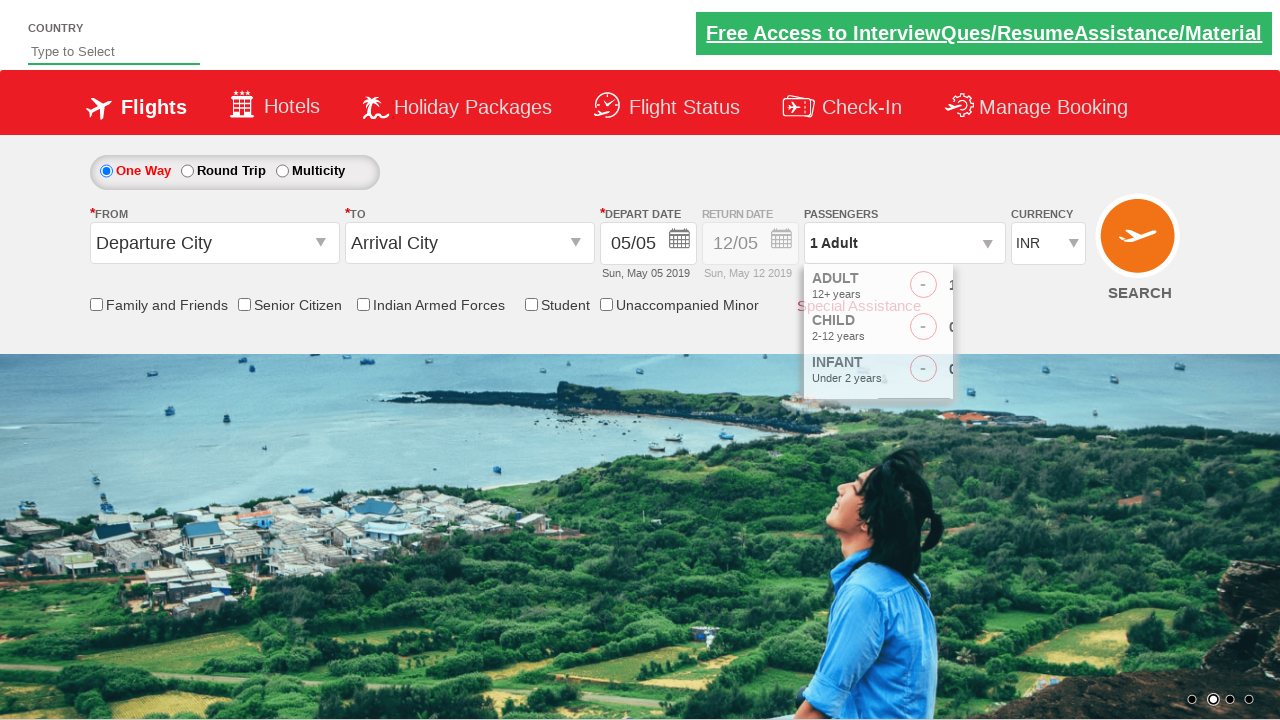

Clicked to increment adult count at (982, 288) on #hrefIncAdt
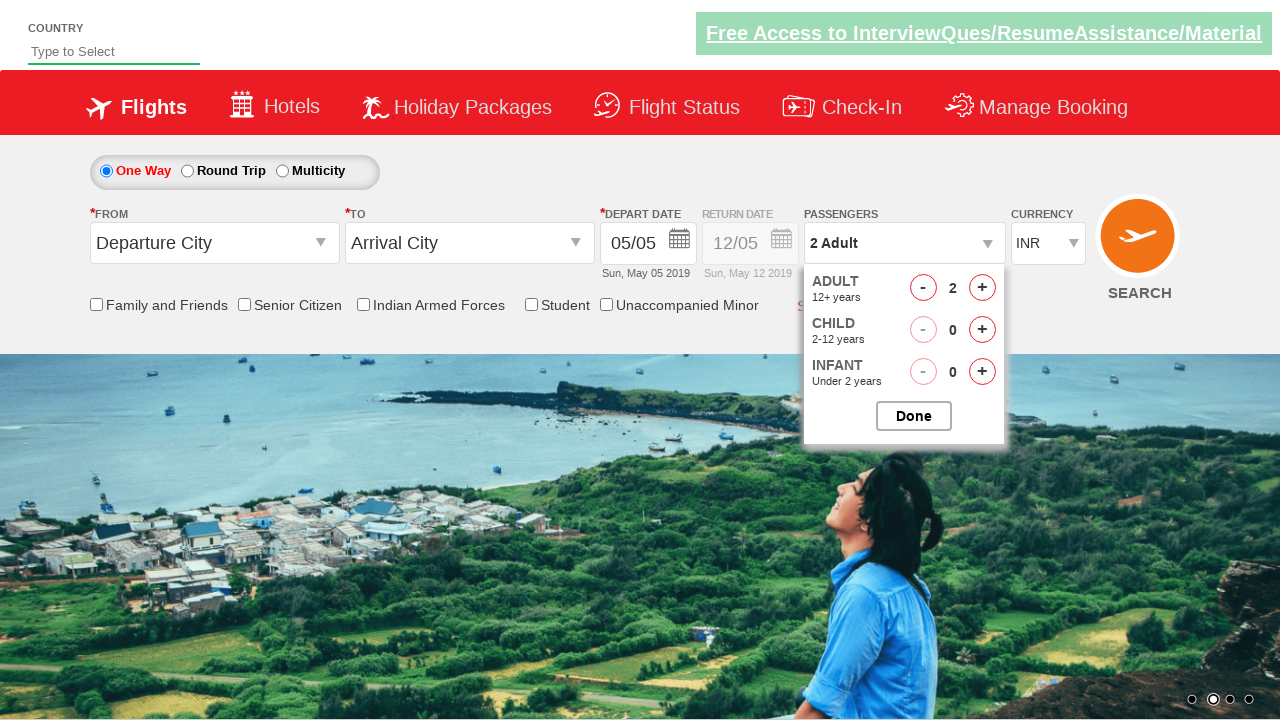

Clicked to increment adult count at (982, 288) on #hrefIncAdt
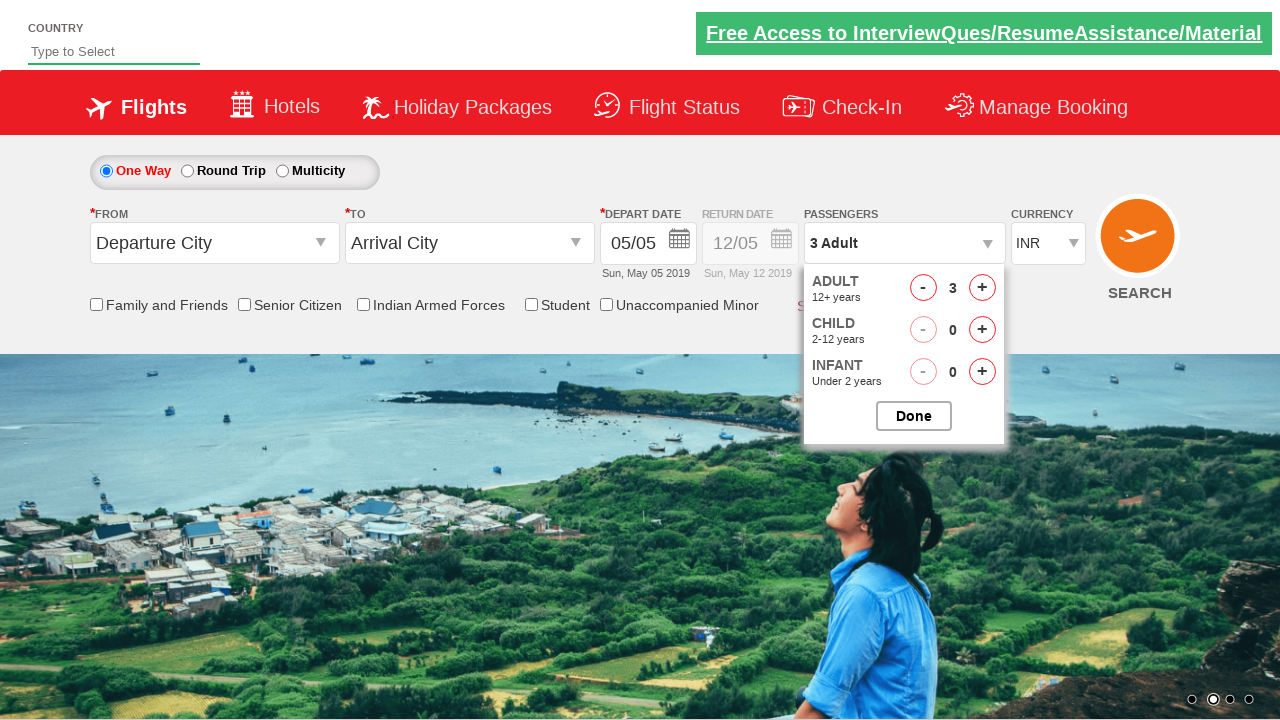

Clicked to increment adult count at (982, 288) on #hrefIncAdt
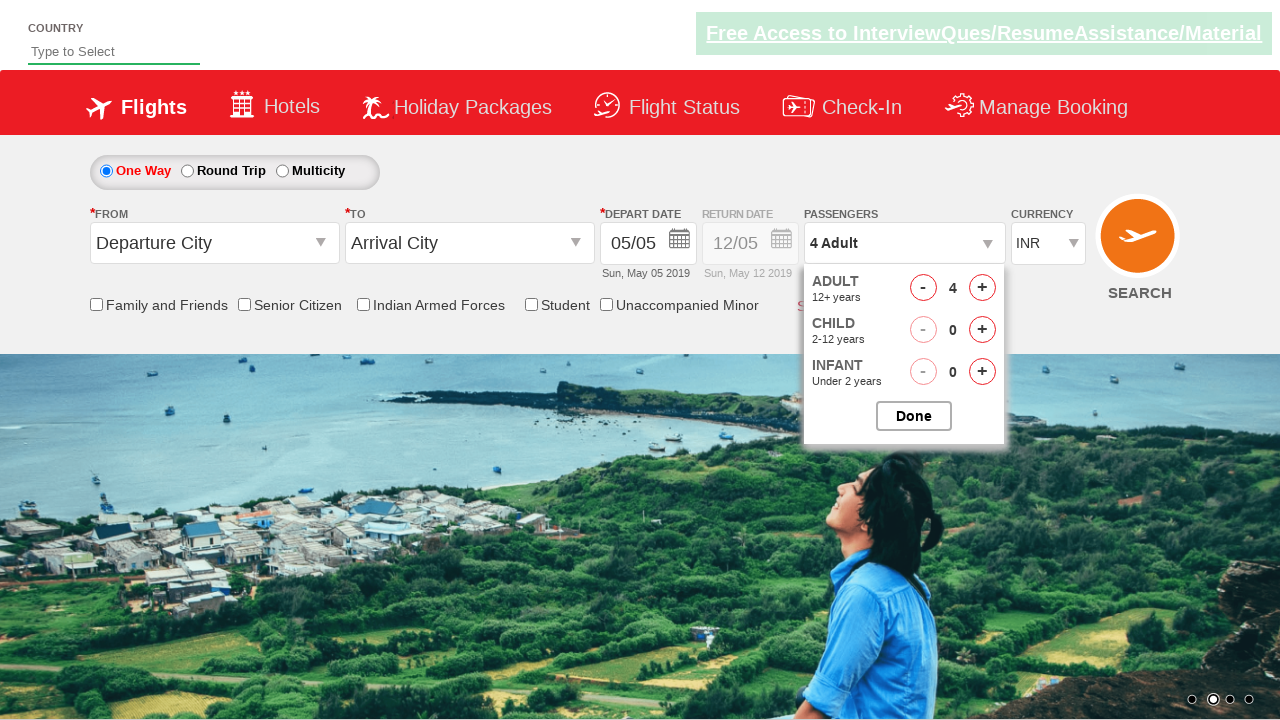

Clicked to increment adult count at (982, 288) on #hrefIncAdt
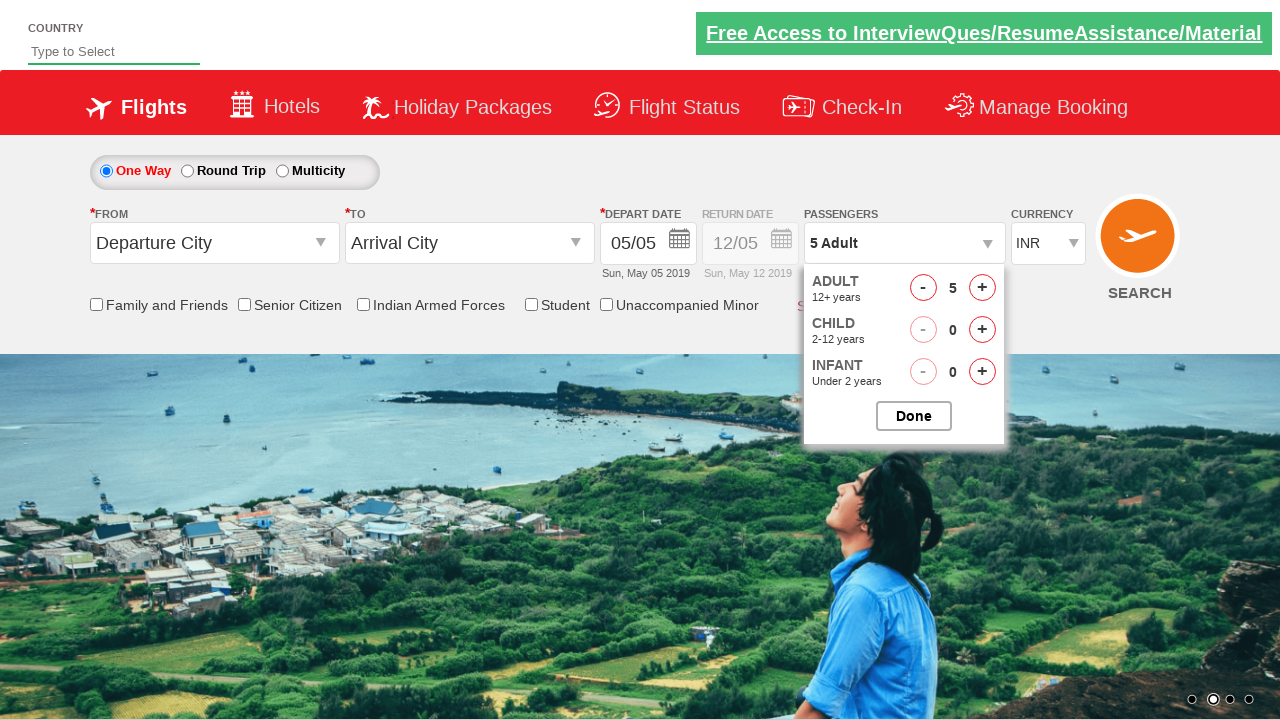

Clicked to increment child count at (982, 330) on #hrefIncChd
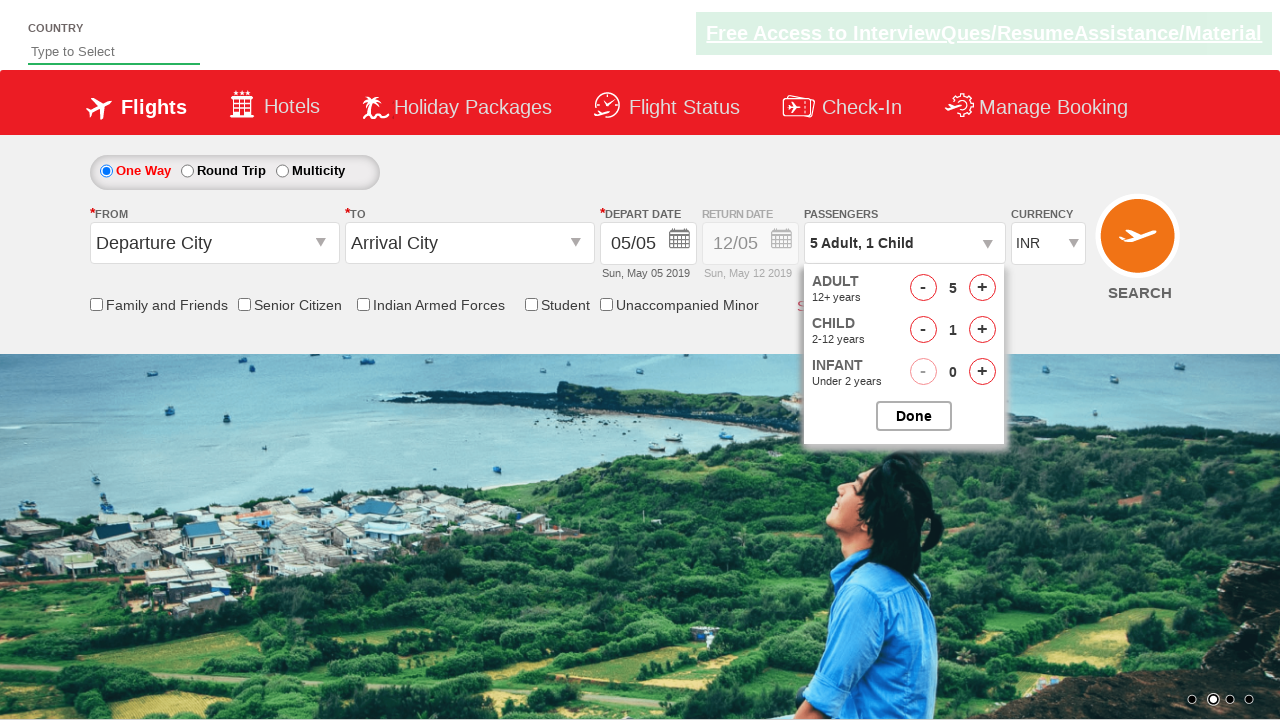

Clicked to increment child count at (982, 330) on #hrefIncChd
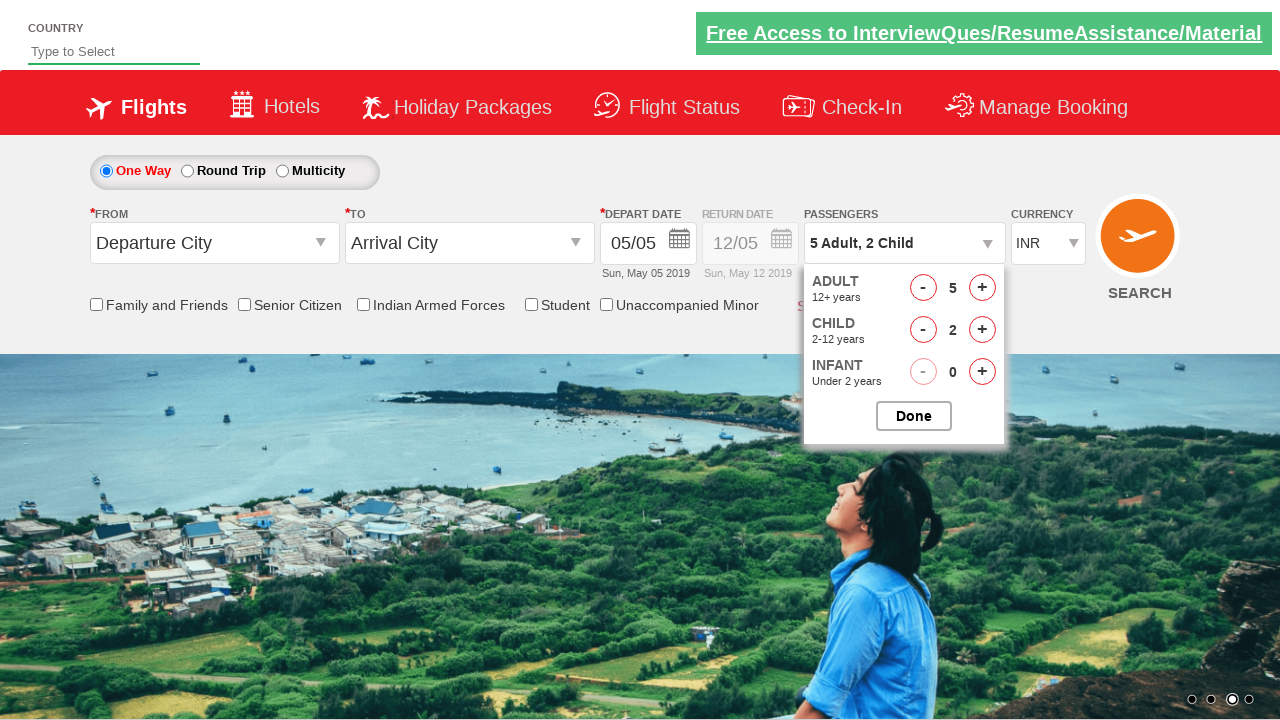

Clicked to increment child count at (982, 330) on #hrefIncChd
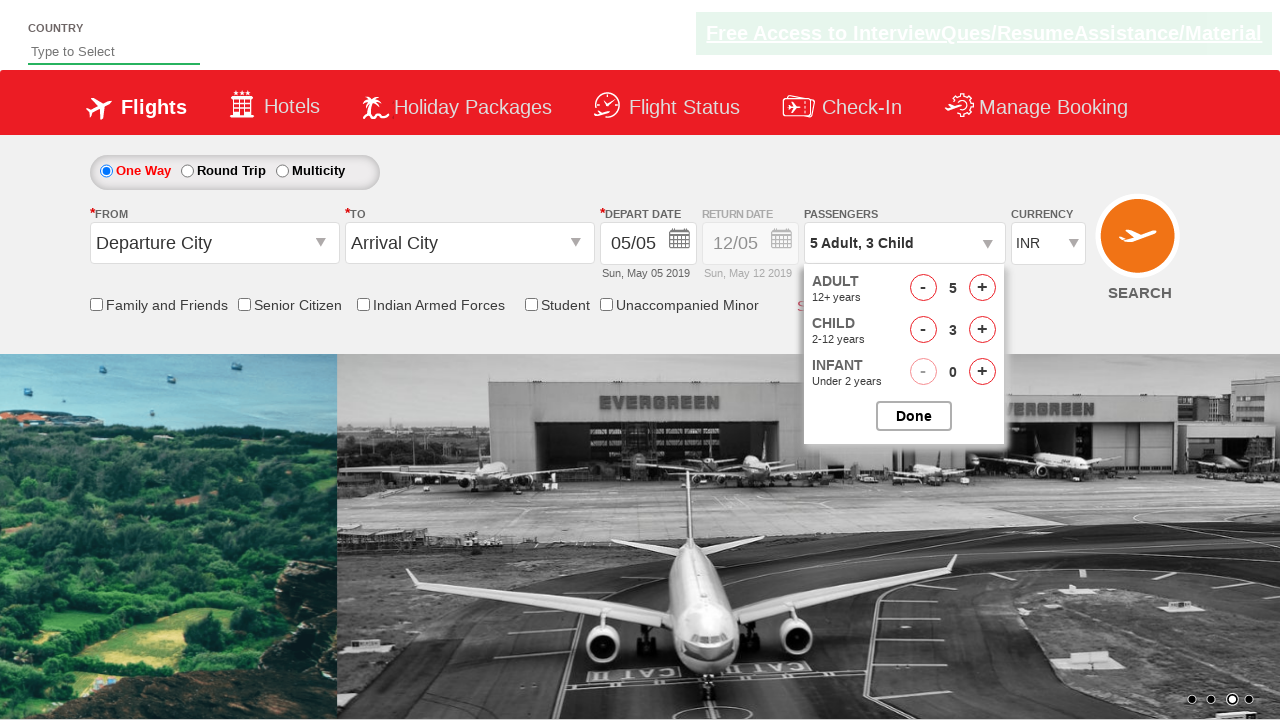

Clicked to increment infant count at (982, 372) on #hrefIncInf
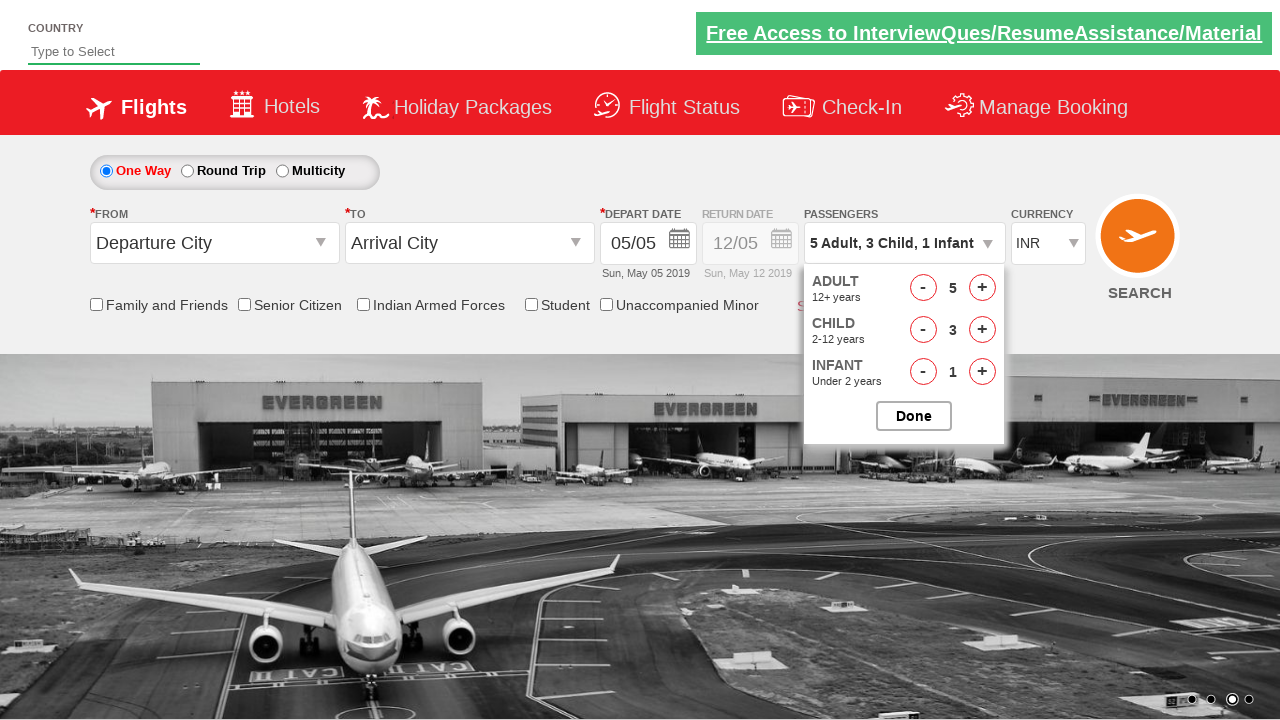

Closed the passenger selection dropdown at (914, 416) on #btnclosepaxoption
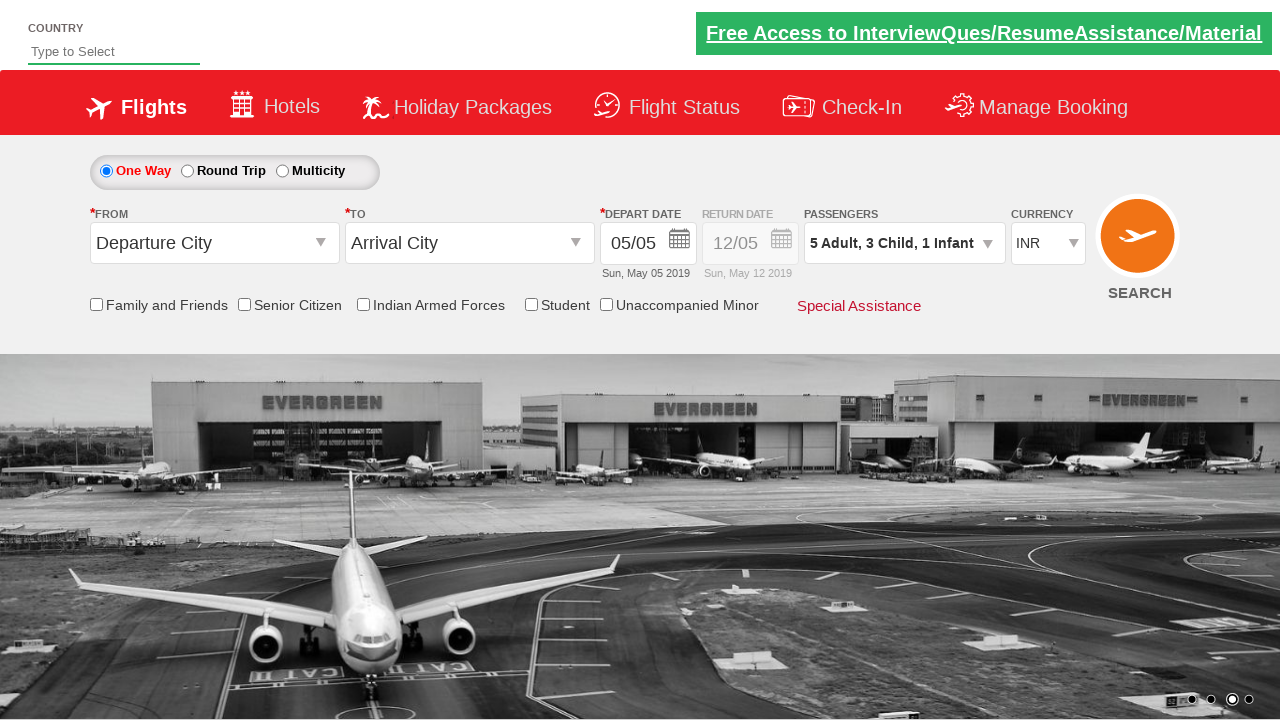

Verified updated passenger info is displayed
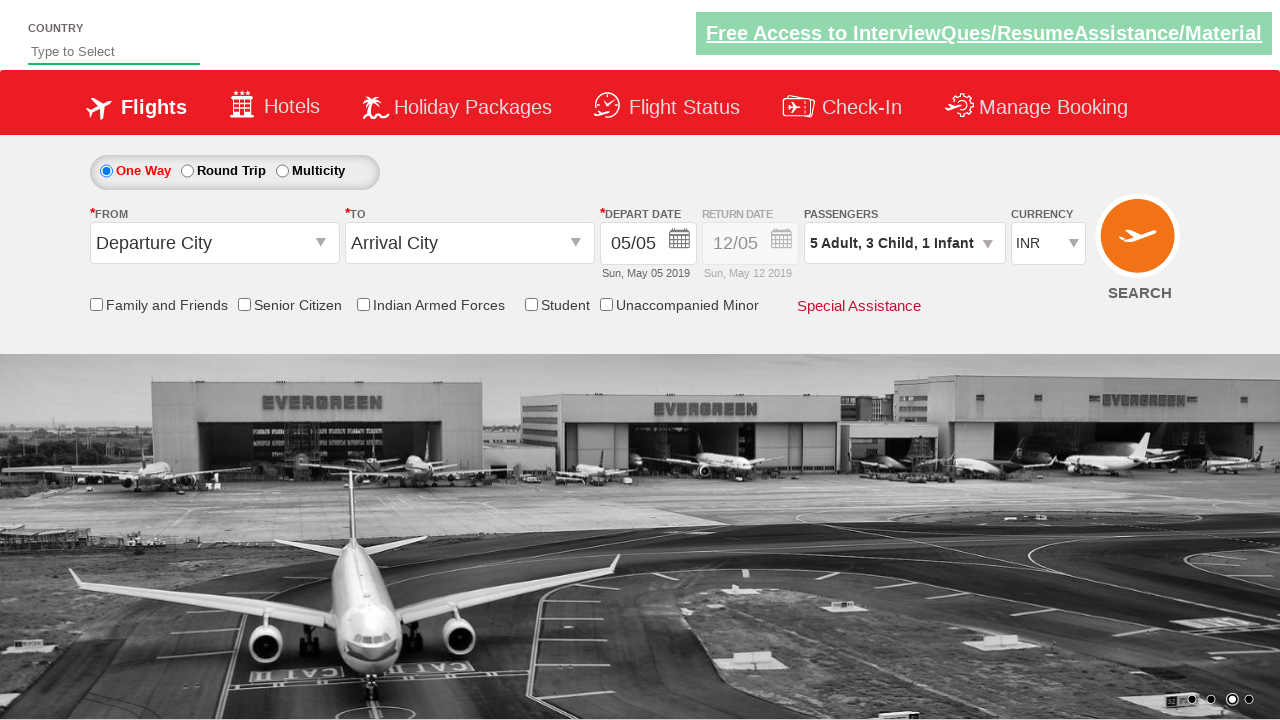

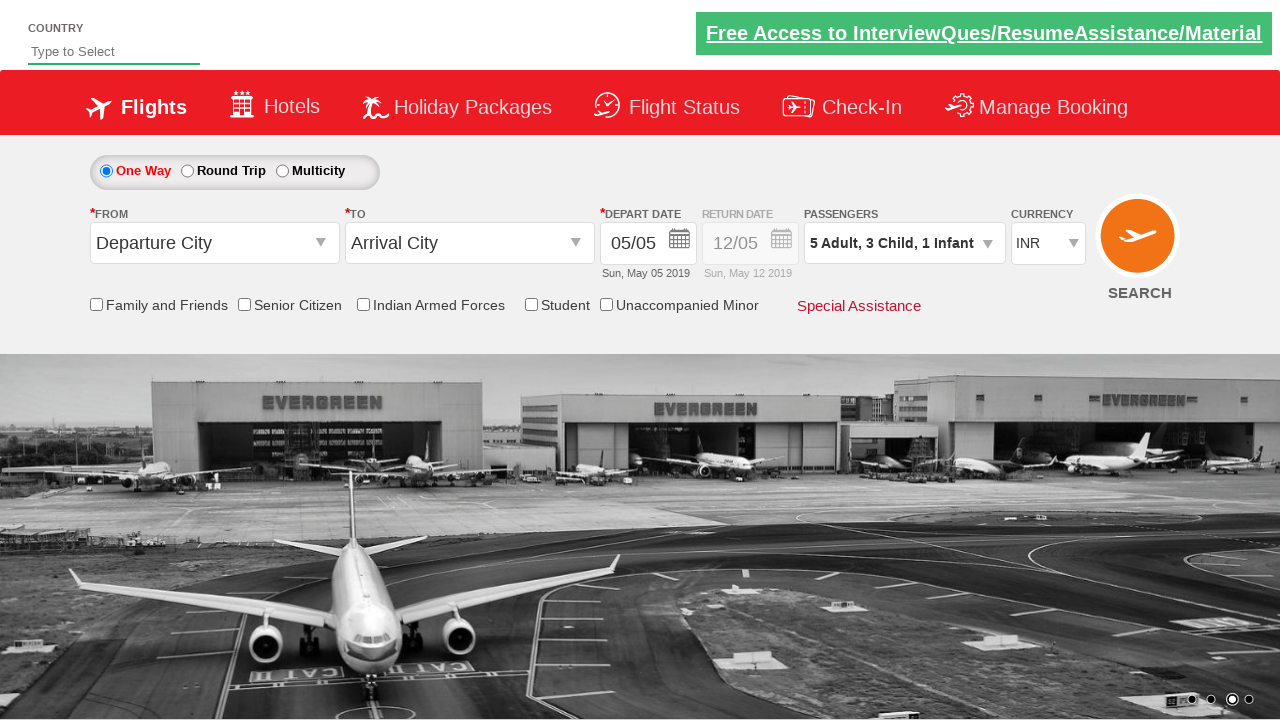